Tests navigation from the Training Support homepage by clicking the "about" link and verifying the page title changes to "About Training Support"

Starting URL: https://v1.training-support.net

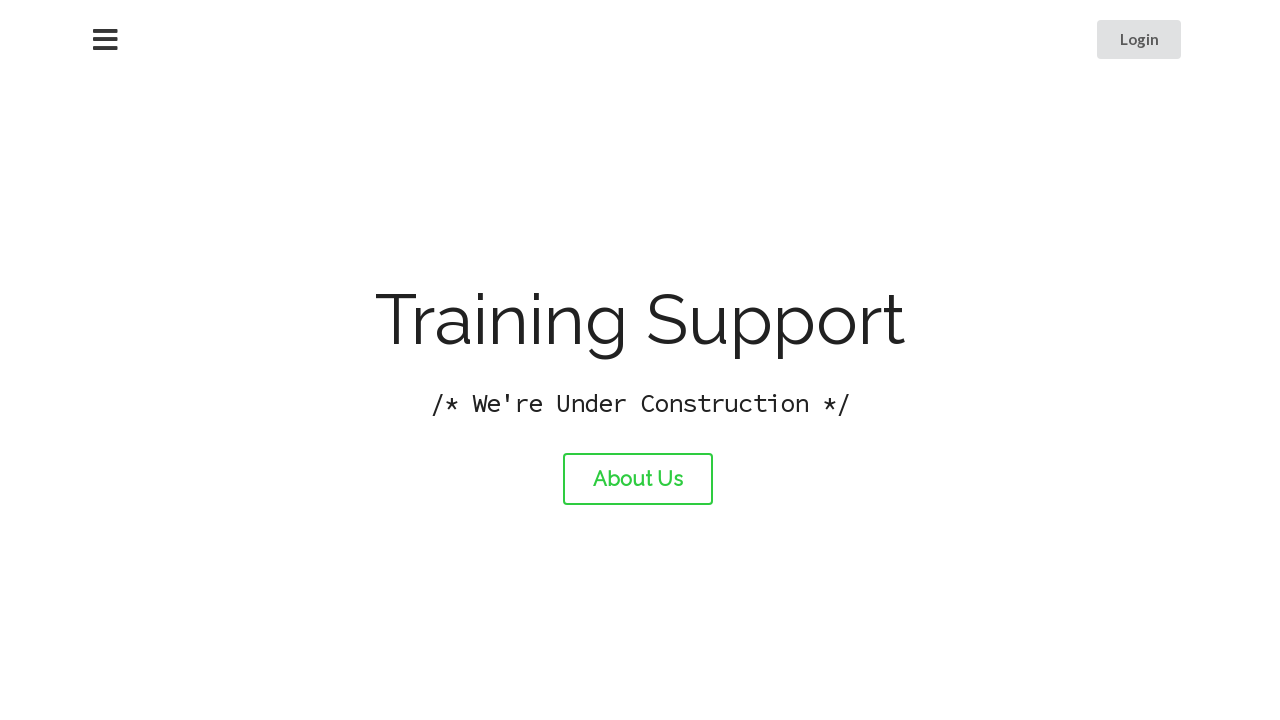

Verified initial page title is 'Training Support'
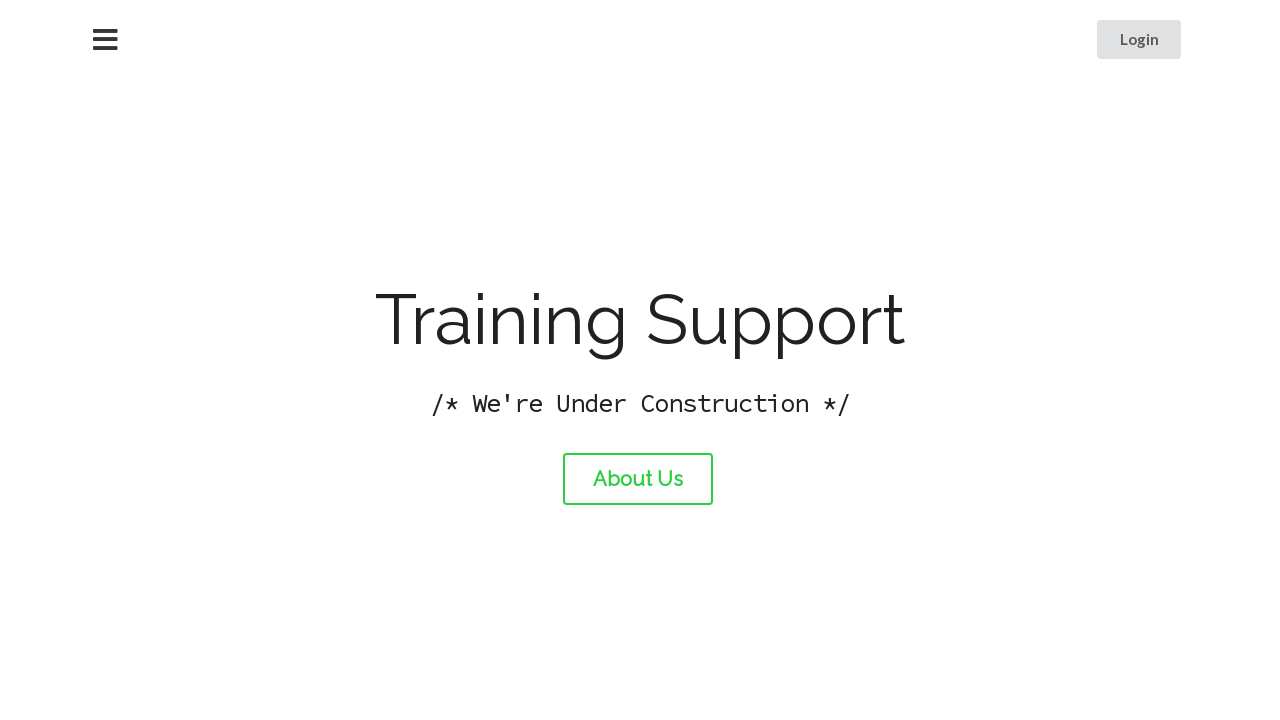

Clicked the 'about' link at (638, 479) on #about-link
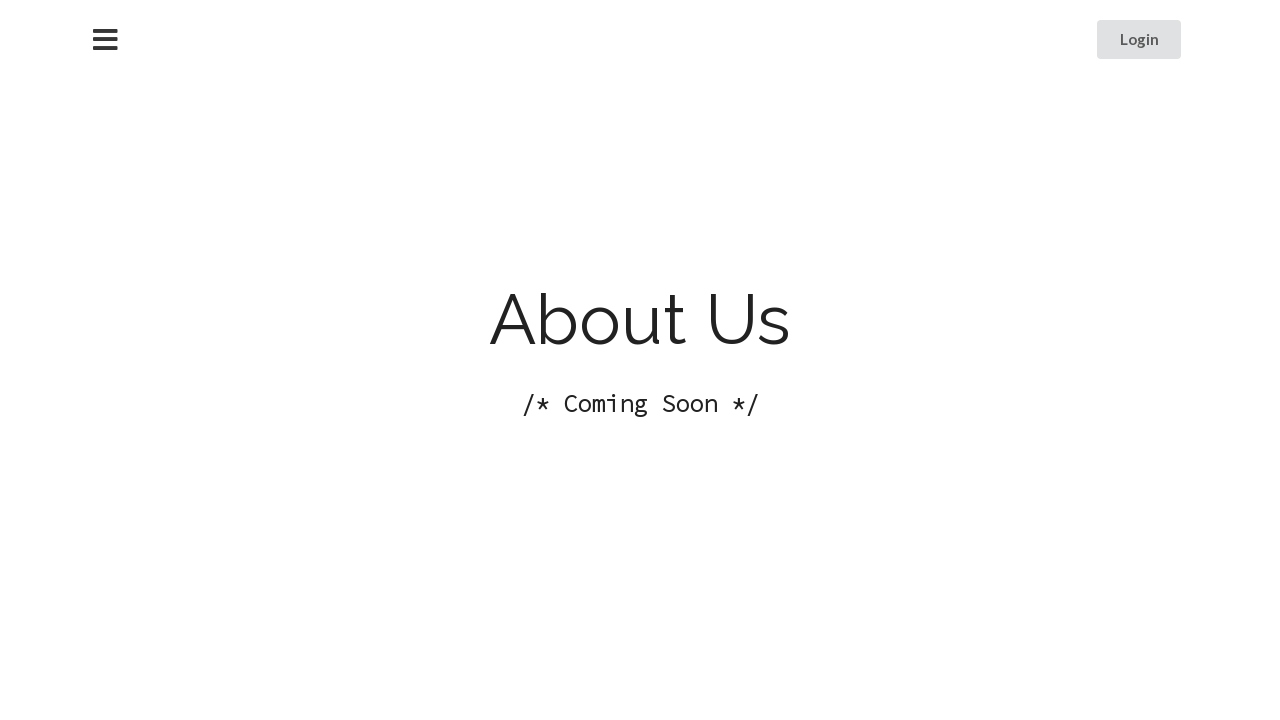

Waited for page to load after clicking about link
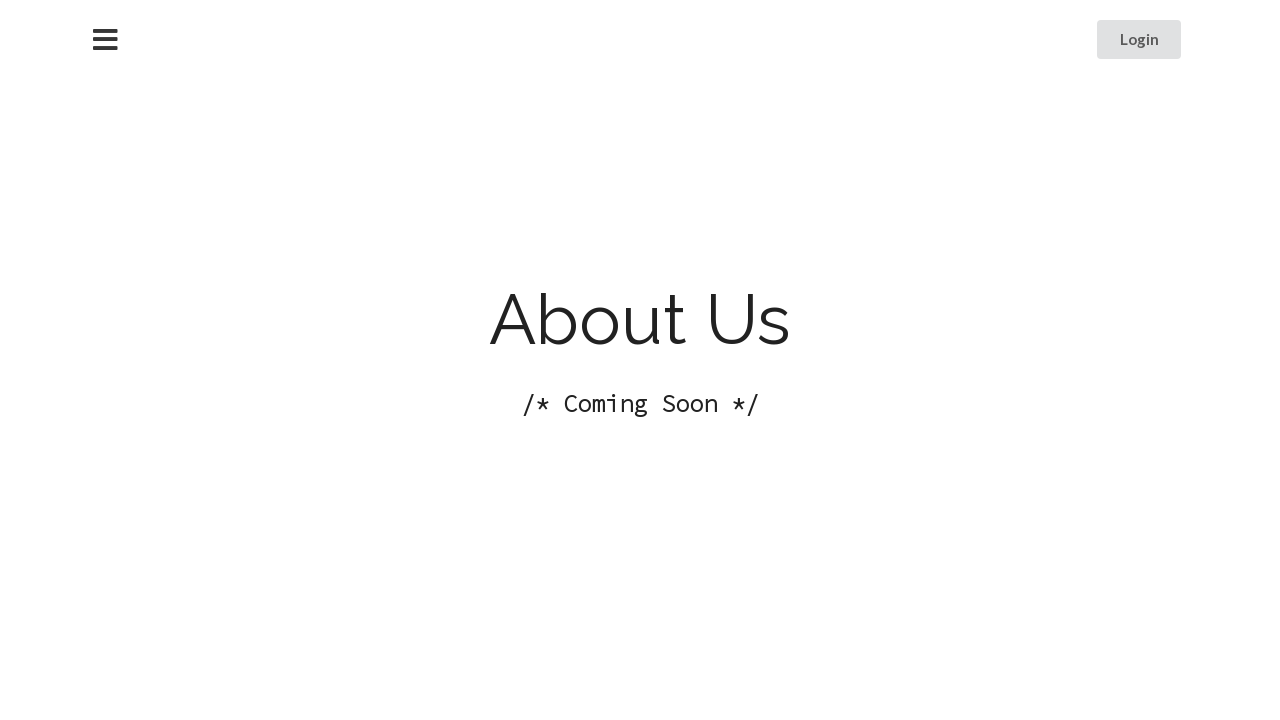

Verified page title changed to 'About Training Support'
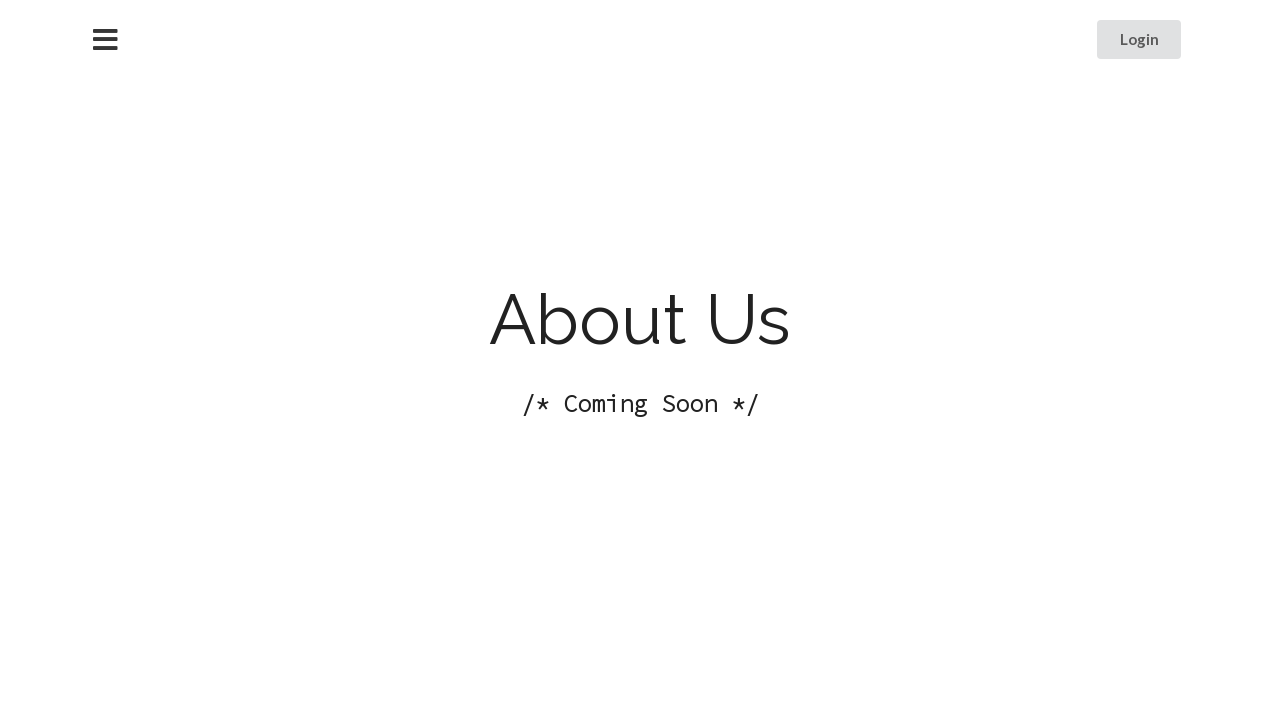

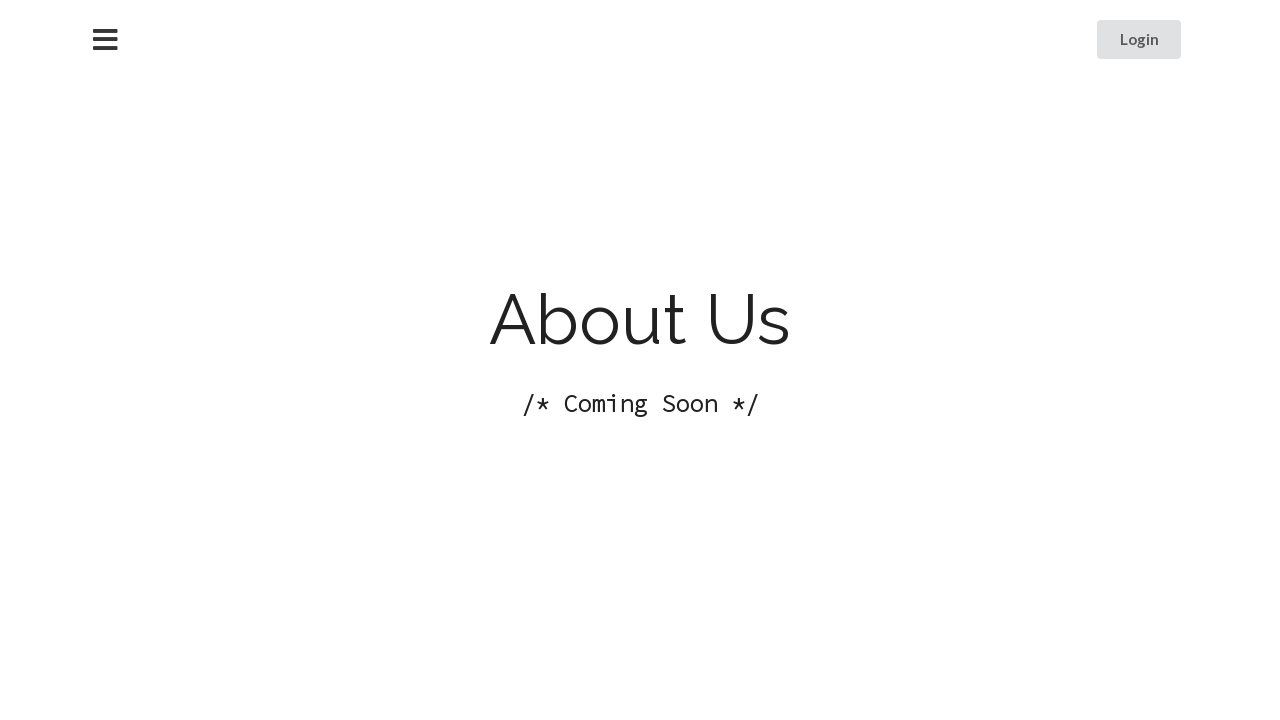